Tests entering text in a JavaScript prompt by clicking the third alert button, typing text, and accepting the prompt

Starting URL: https://the-internet.herokuapp.com/javascript_alerts

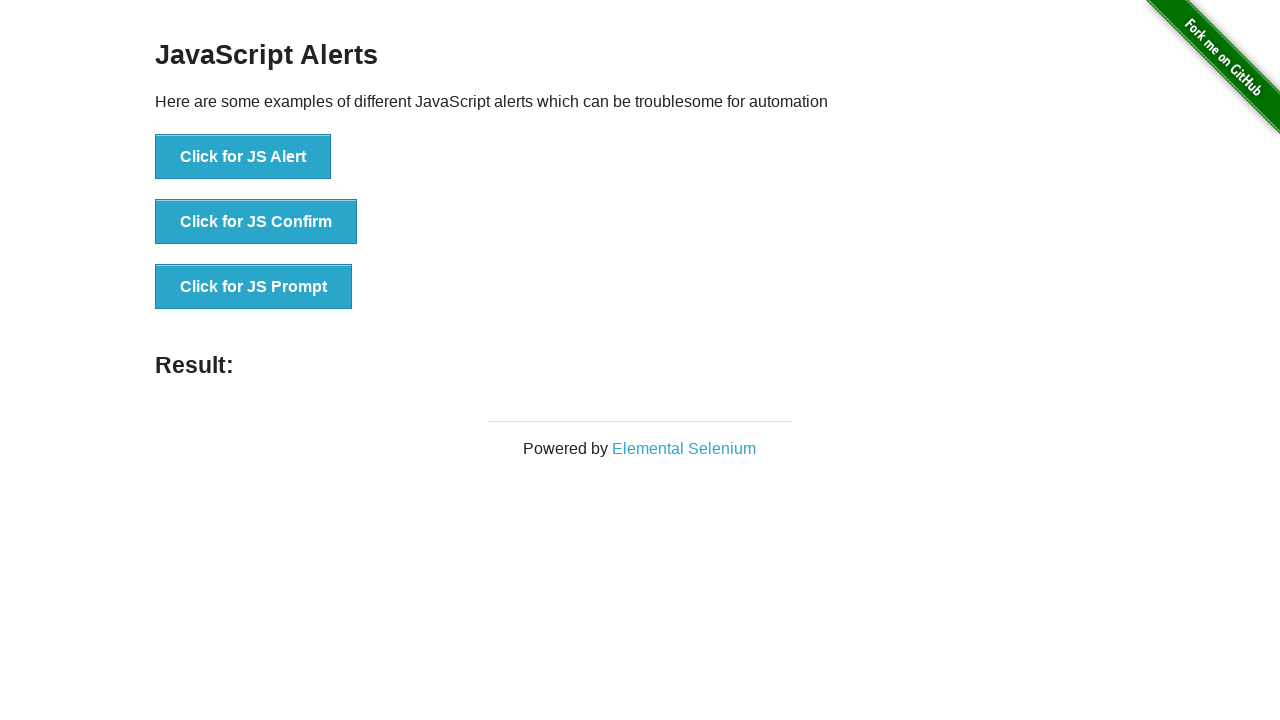

Set up dialog handler to accept prompt with text 'Hello Word'
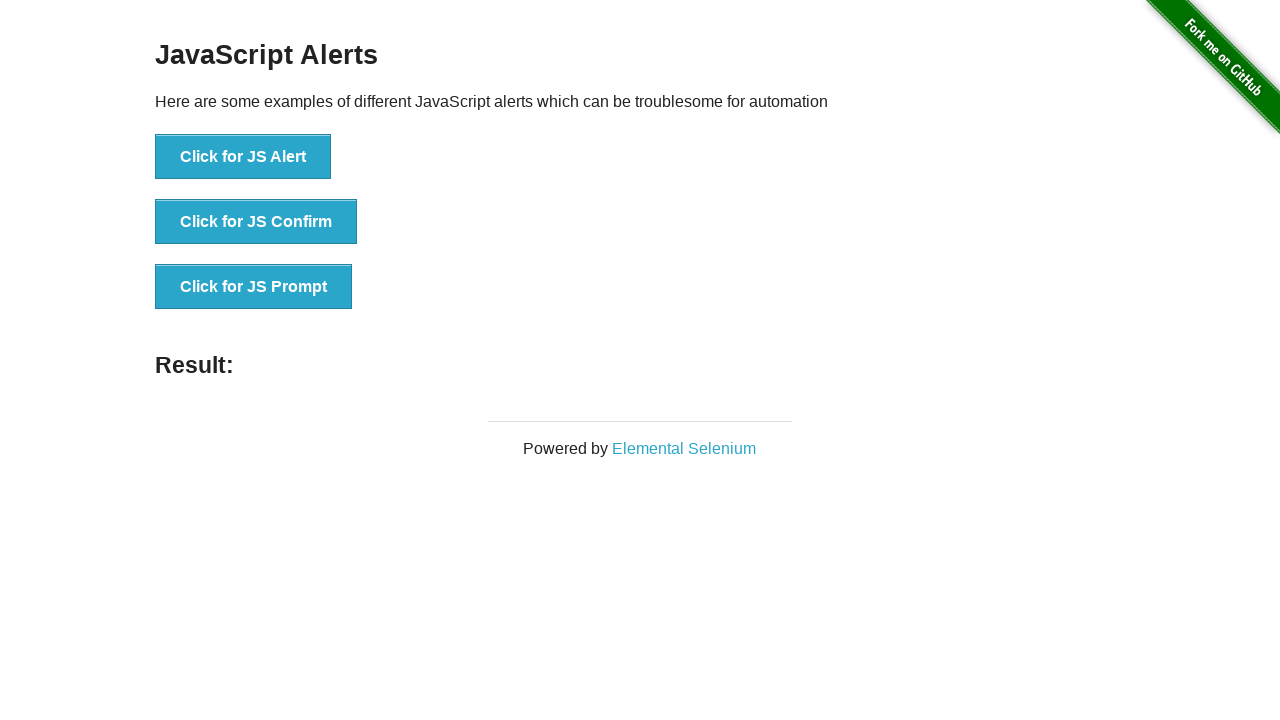

Clicked the third alert button to trigger JavaScript prompt at (254, 287) on button[onclick='jsPrompt()']
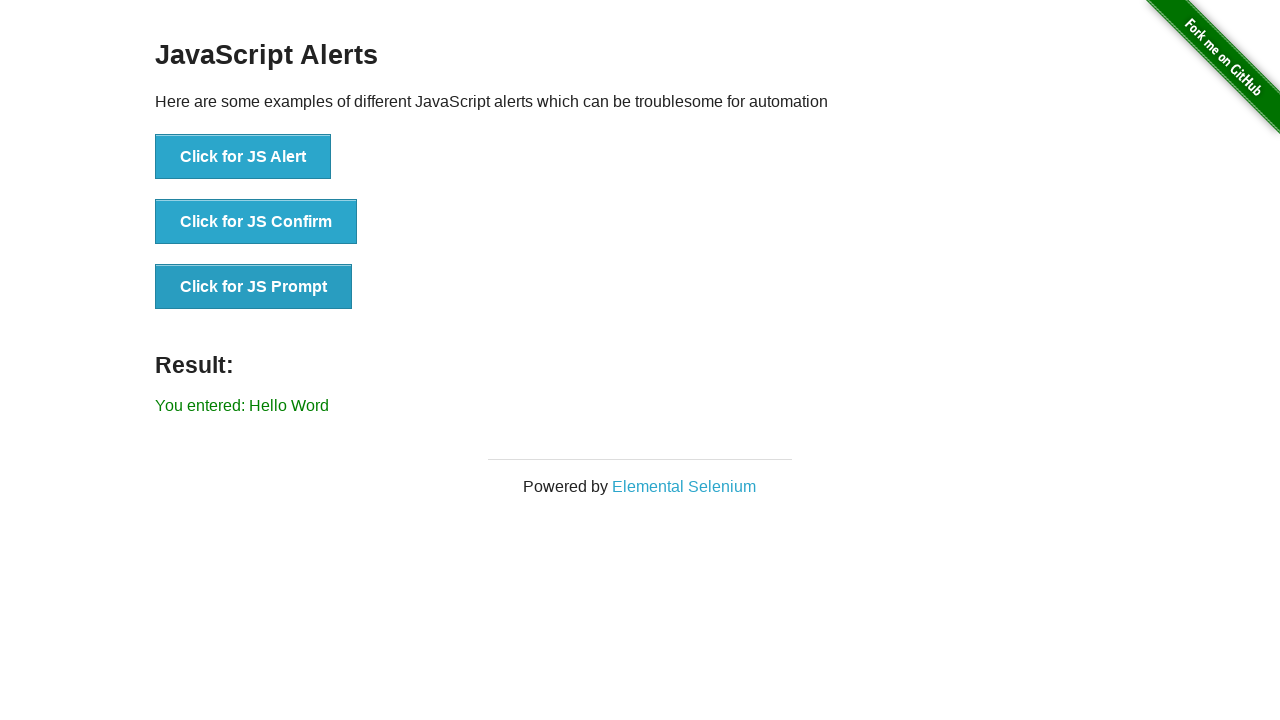

Verified result text displays 'You entered: Hello Word'
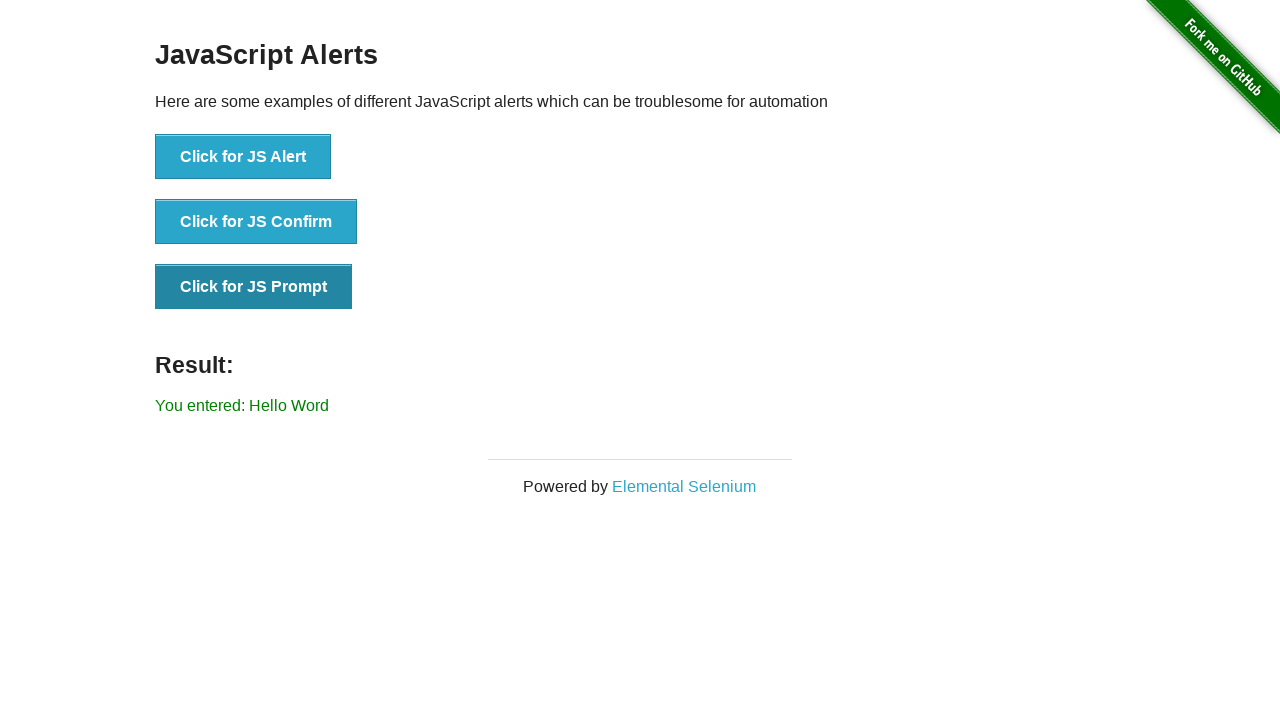

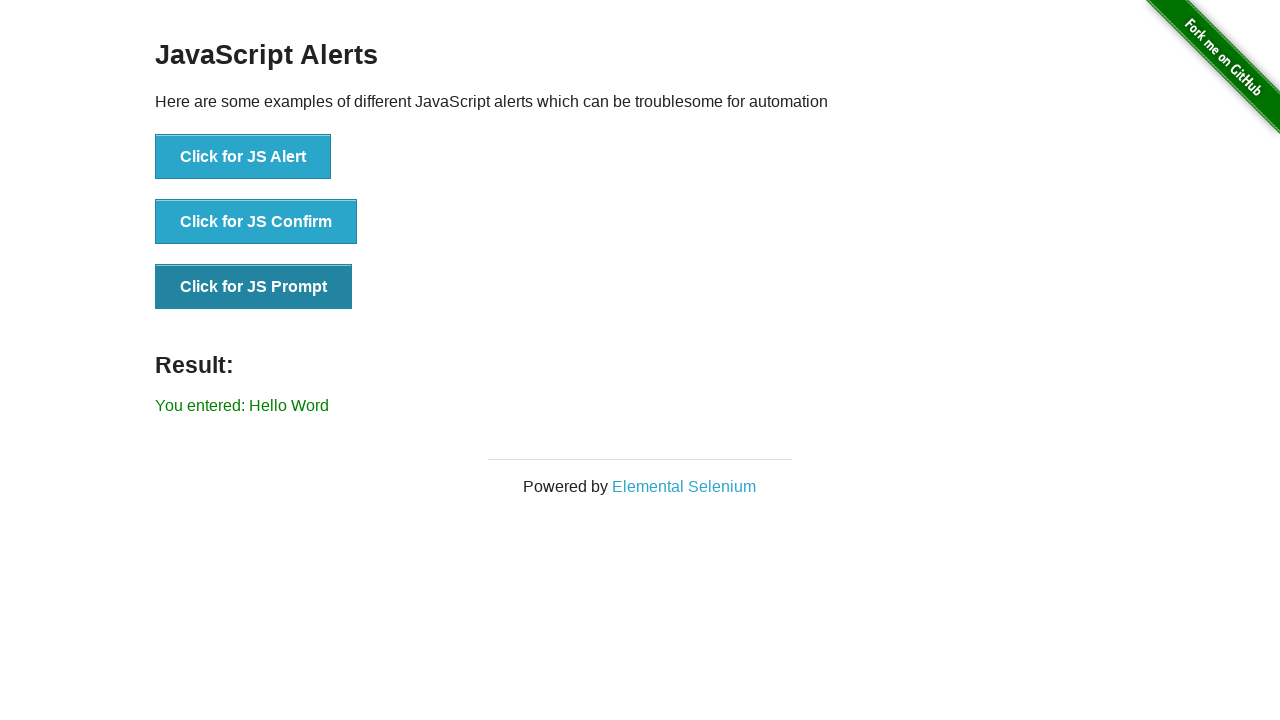